Tests checking and then unchecking the first checkbox on the checkboxes page

Starting URL: https://the-internet.herokuapp.com/checkboxes

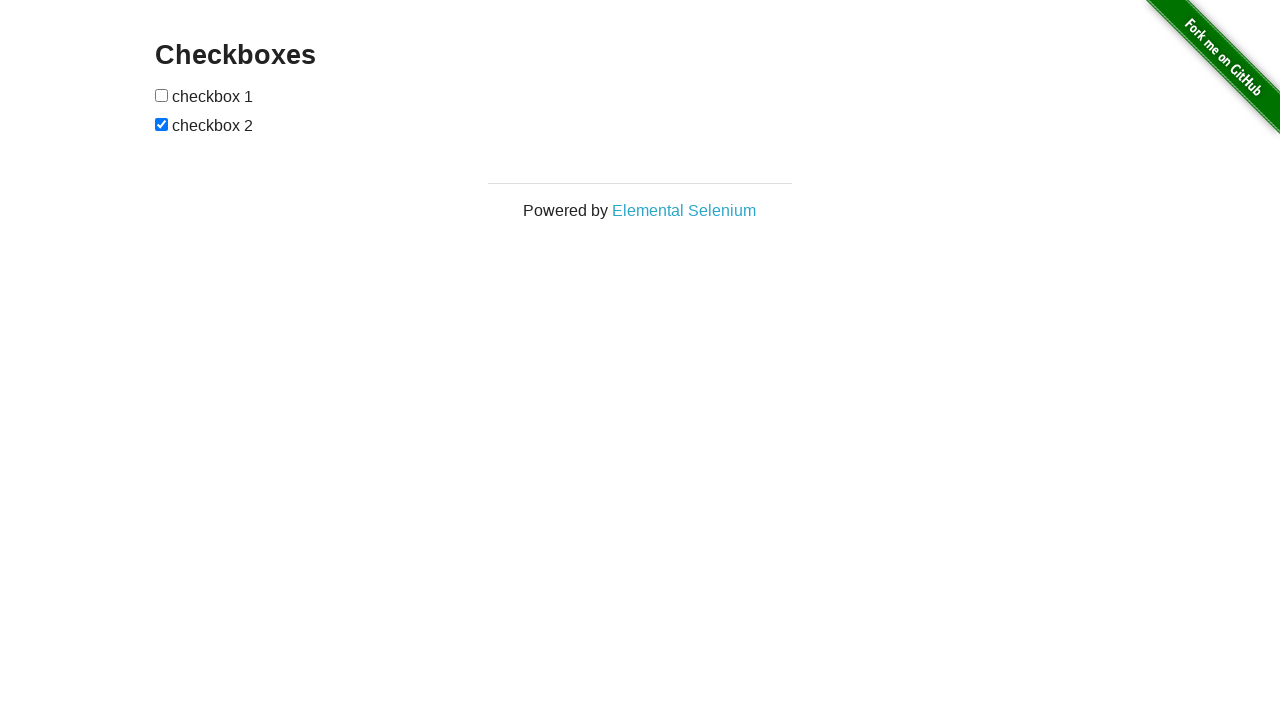

Located the first checkbox element
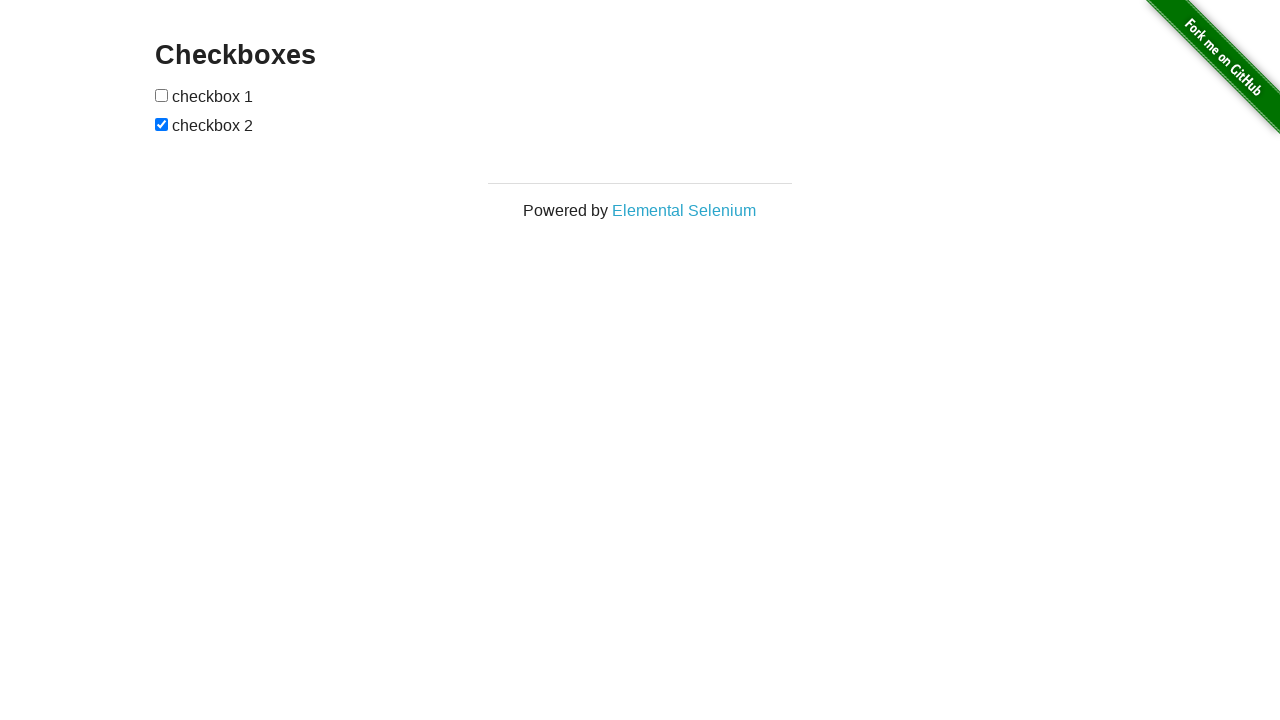

Verified that first checkbox is not checked
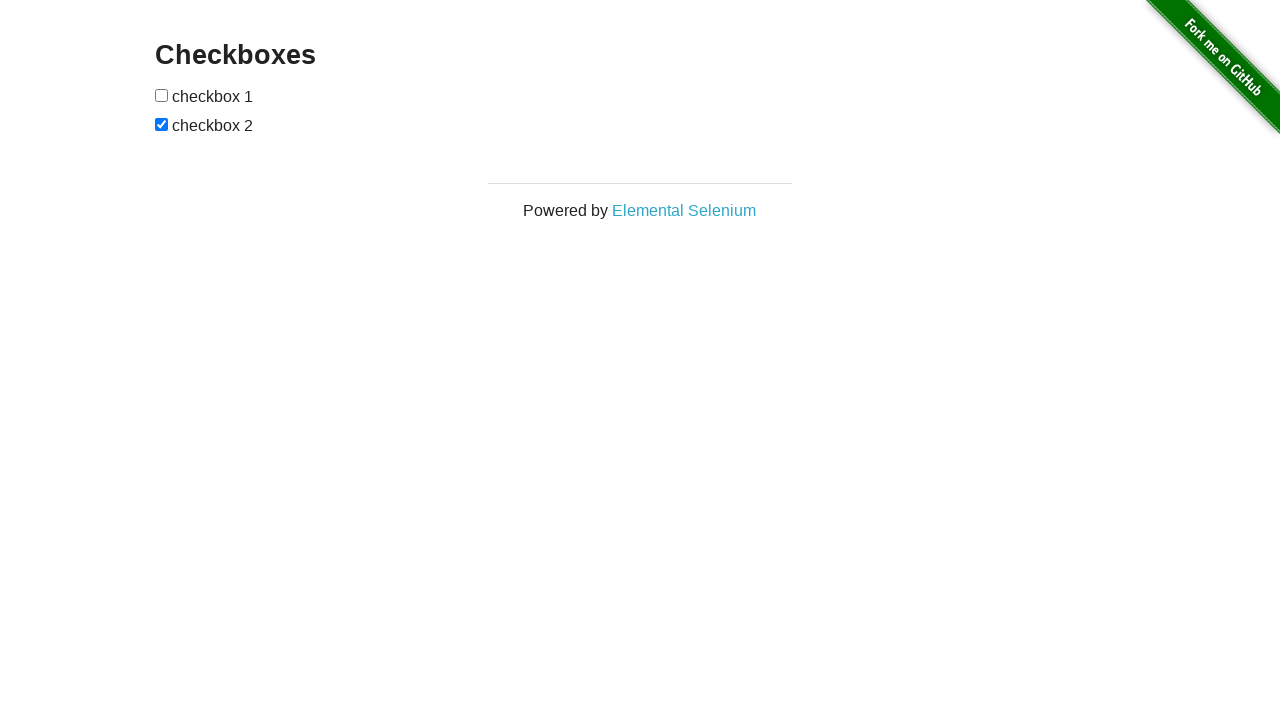

Checked the first checkbox at (162, 95) on input[type='checkbox'] >> nth=0
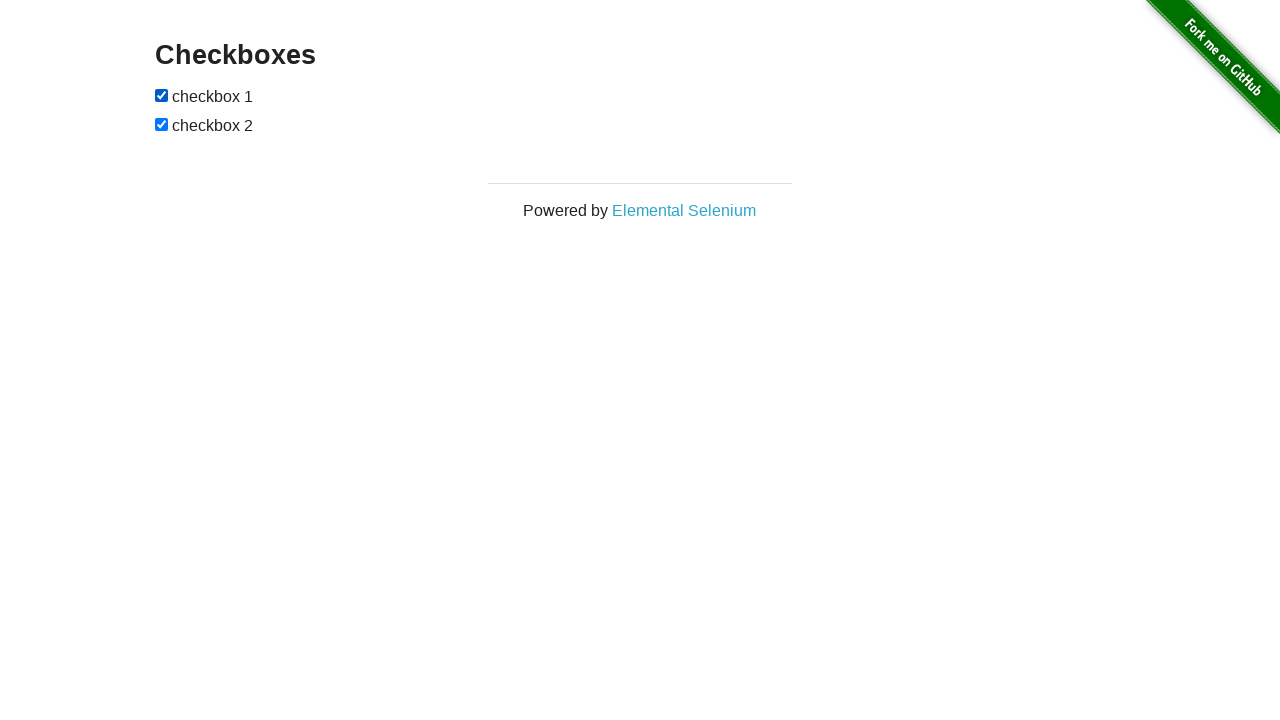

Unchecked the first checkbox at (162, 95) on input[type='checkbox'] >> nth=0
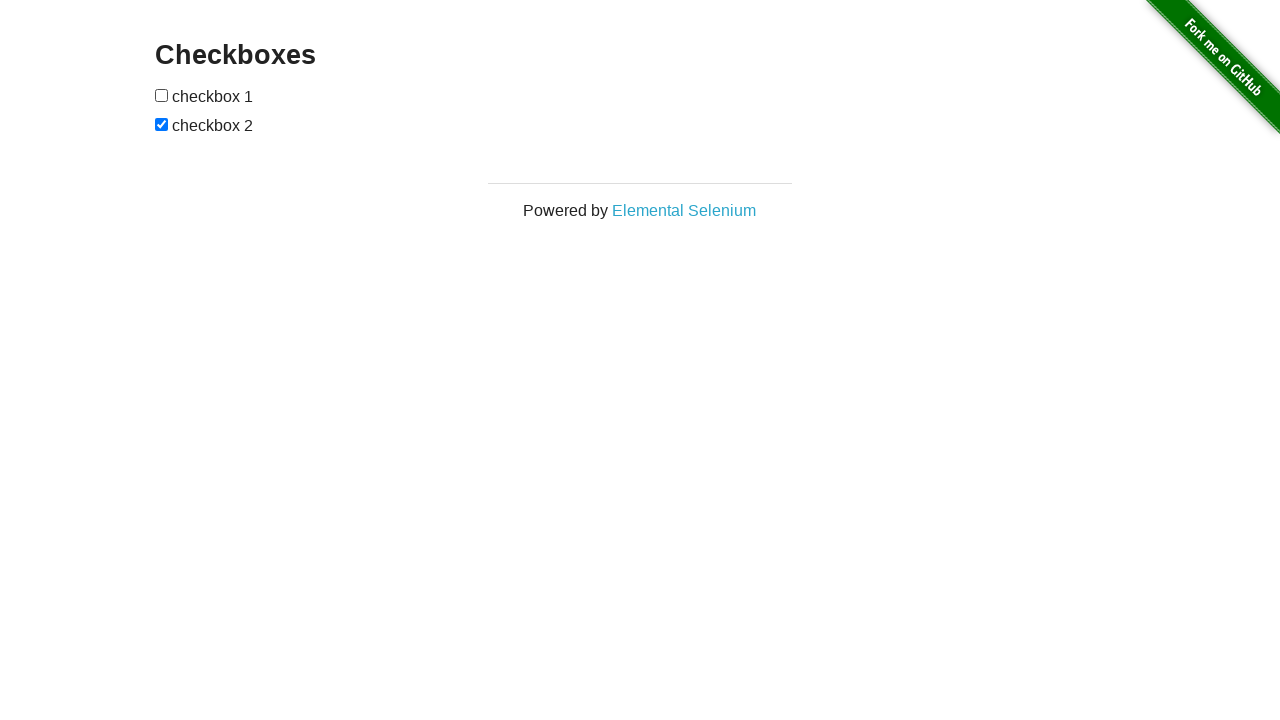

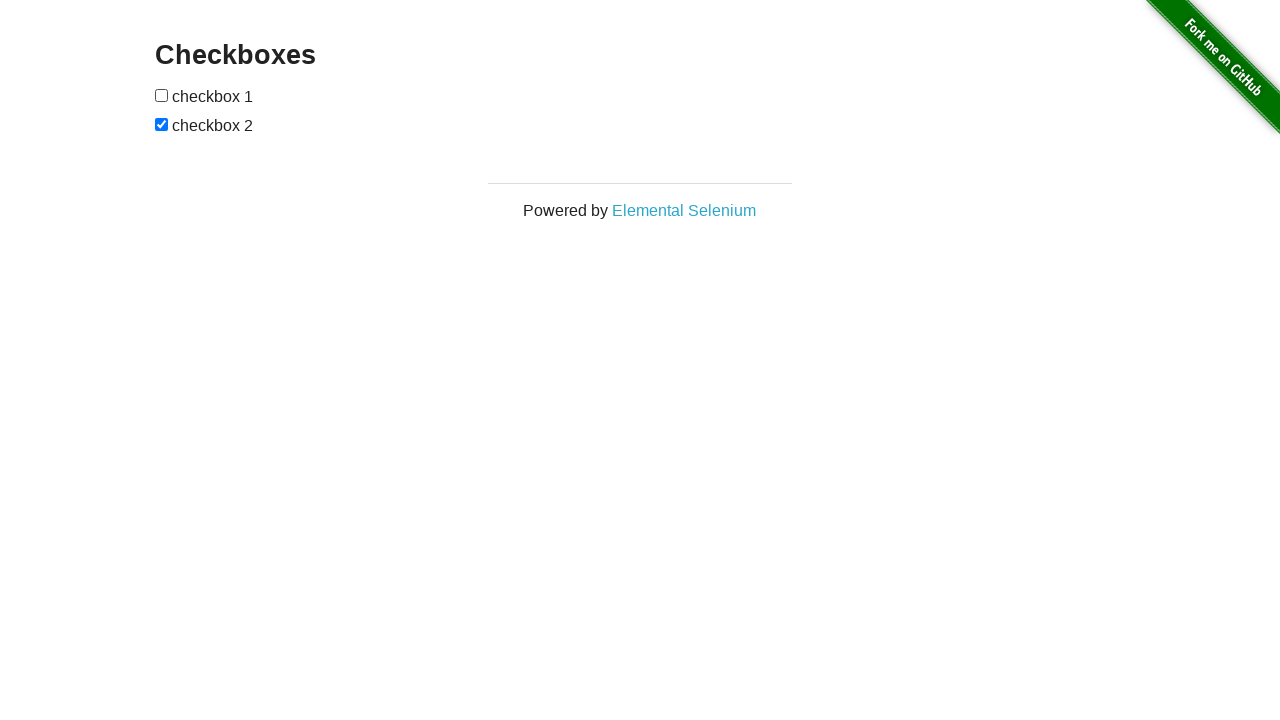